Tests dropdown menu functionality on a form page by selecting date of birth values using different selection methods (index, value, visible text) and verifying dropdown contents

Starting URL: https://testotomasyonu.com/form

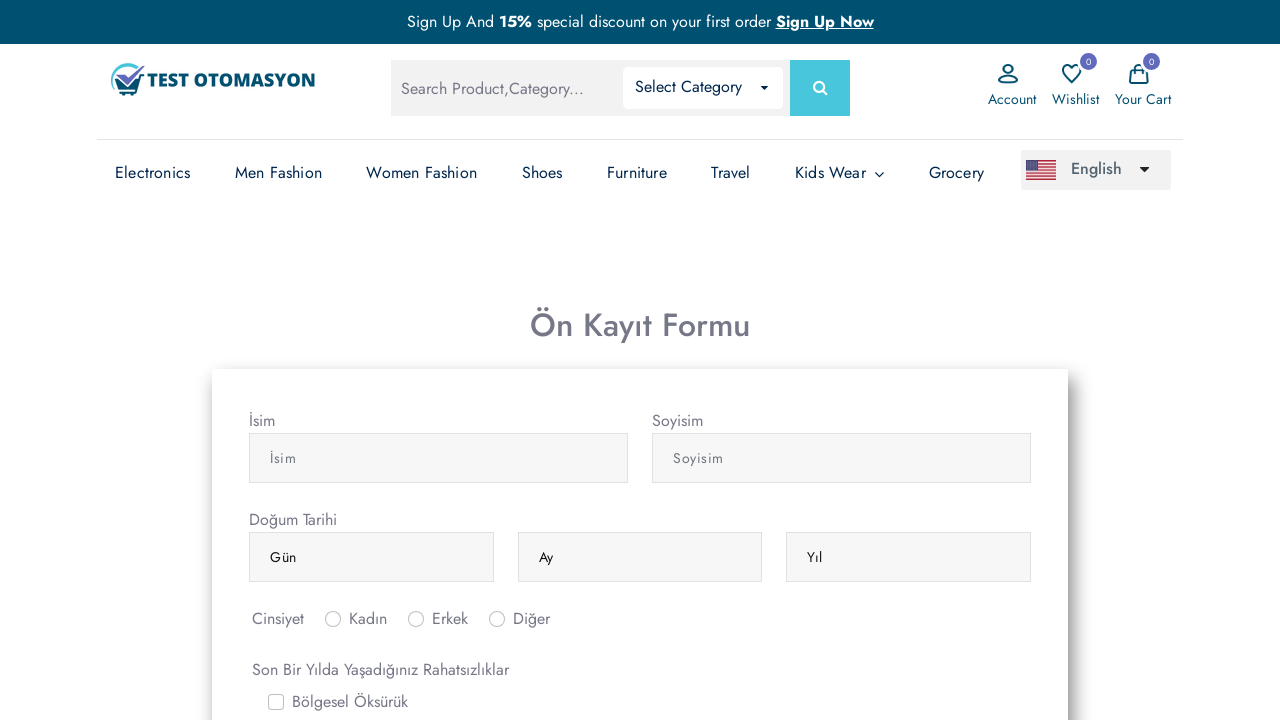

Selected day 5 from day dropdown using index on (//select[@class='form-control'])[1]
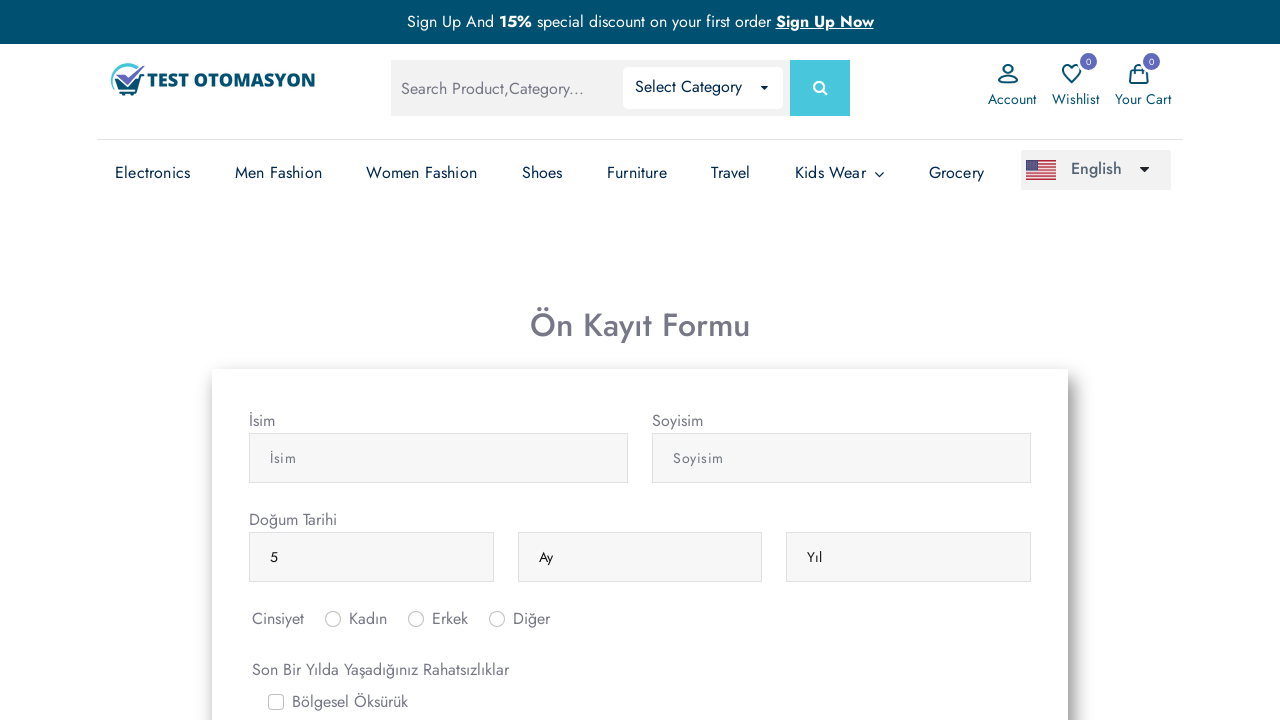

Selected April (nisan) from month dropdown using value attribute on (//select[@class='form-control'])[2]
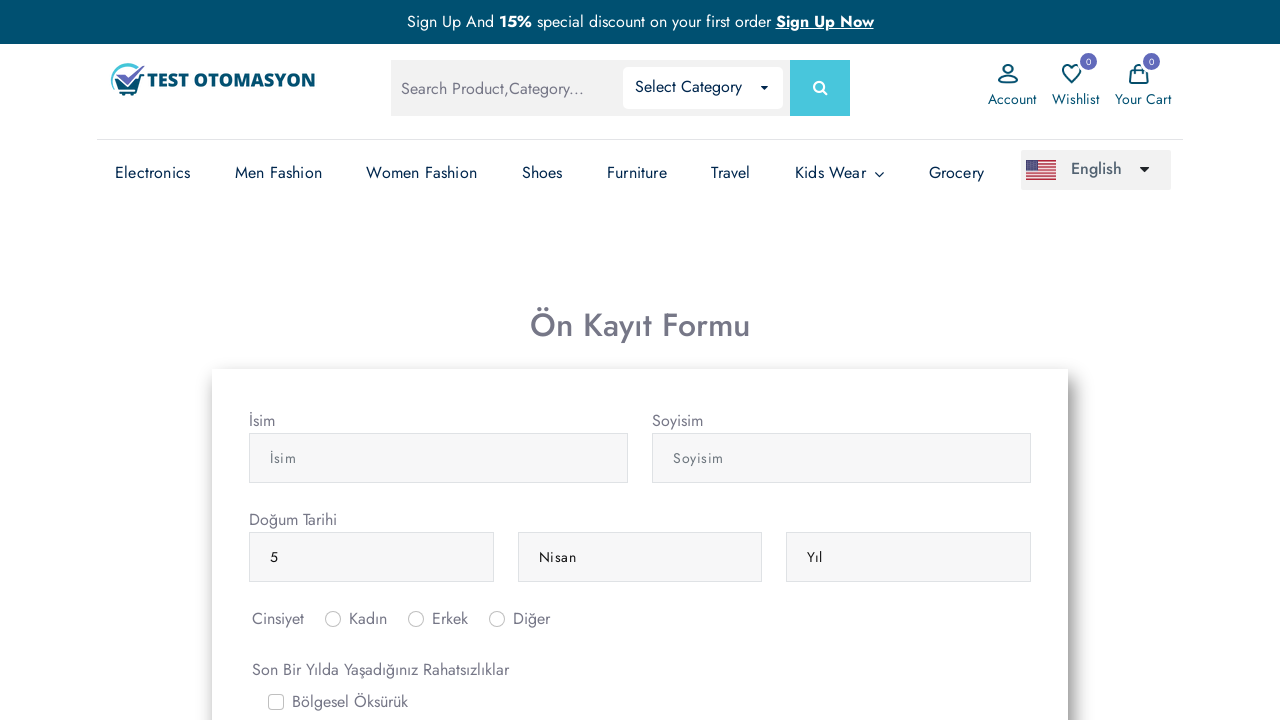

Selected year 1990 from year dropdown using visible text on (//select[@class='form-control'])[3]
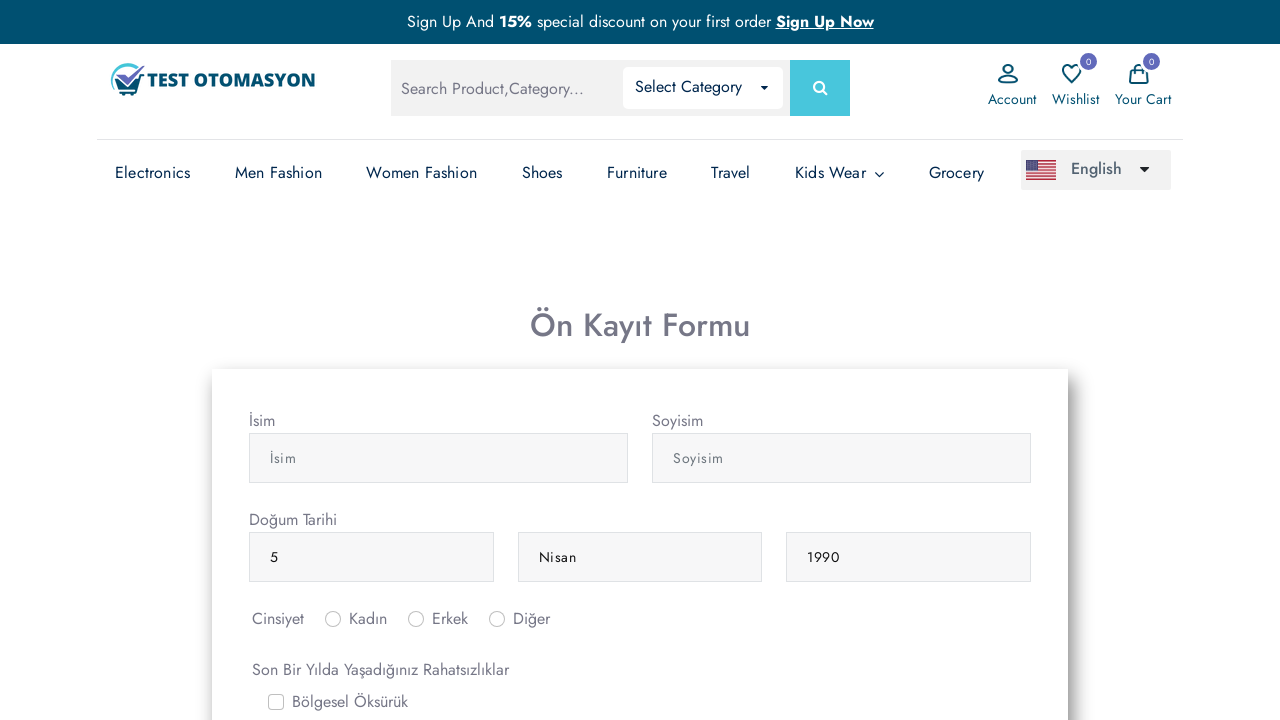

Retrieved selected day value from dropdown
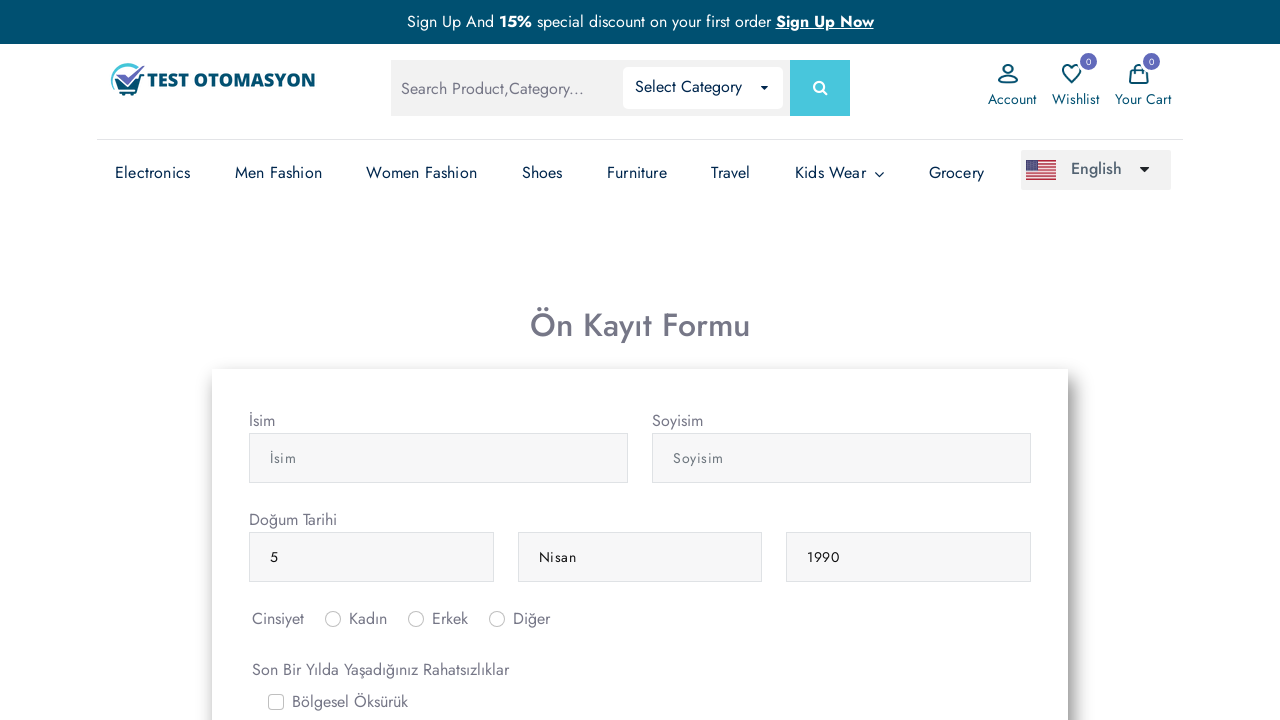

Retrieved selected month value from dropdown
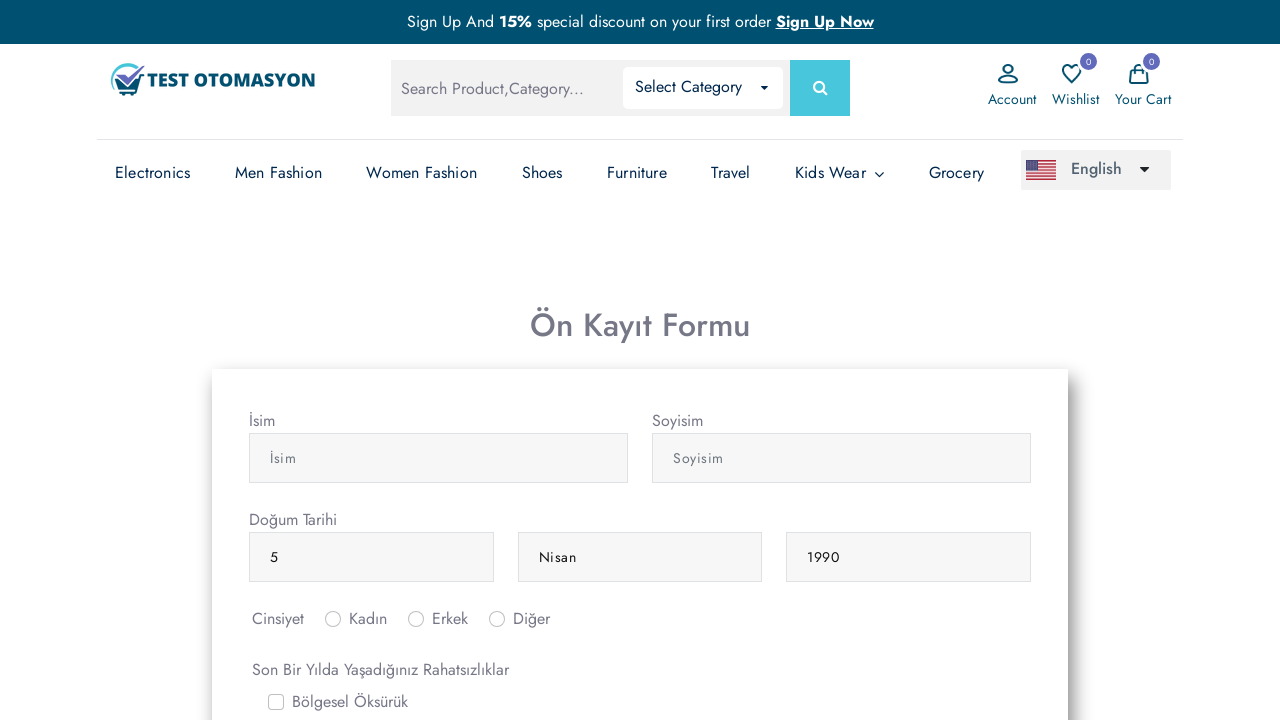

Retrieved selected year value from dropdown
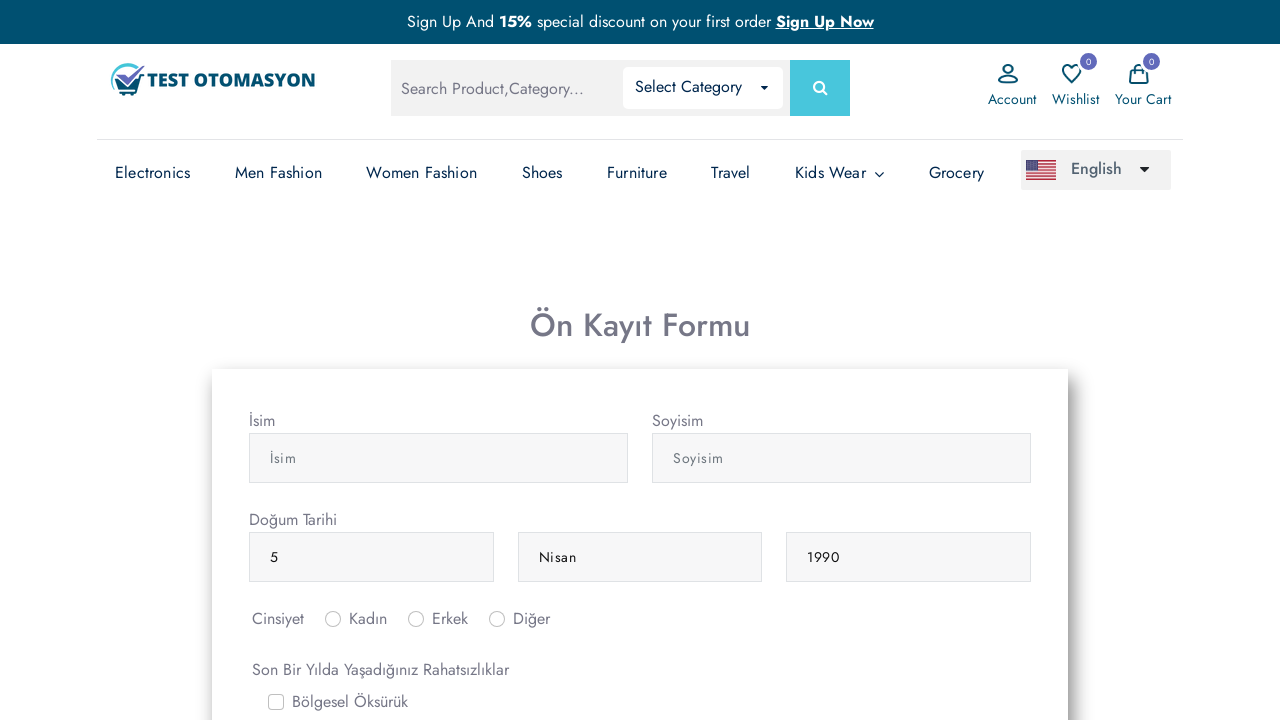

Retrieved all month options from month dropdown
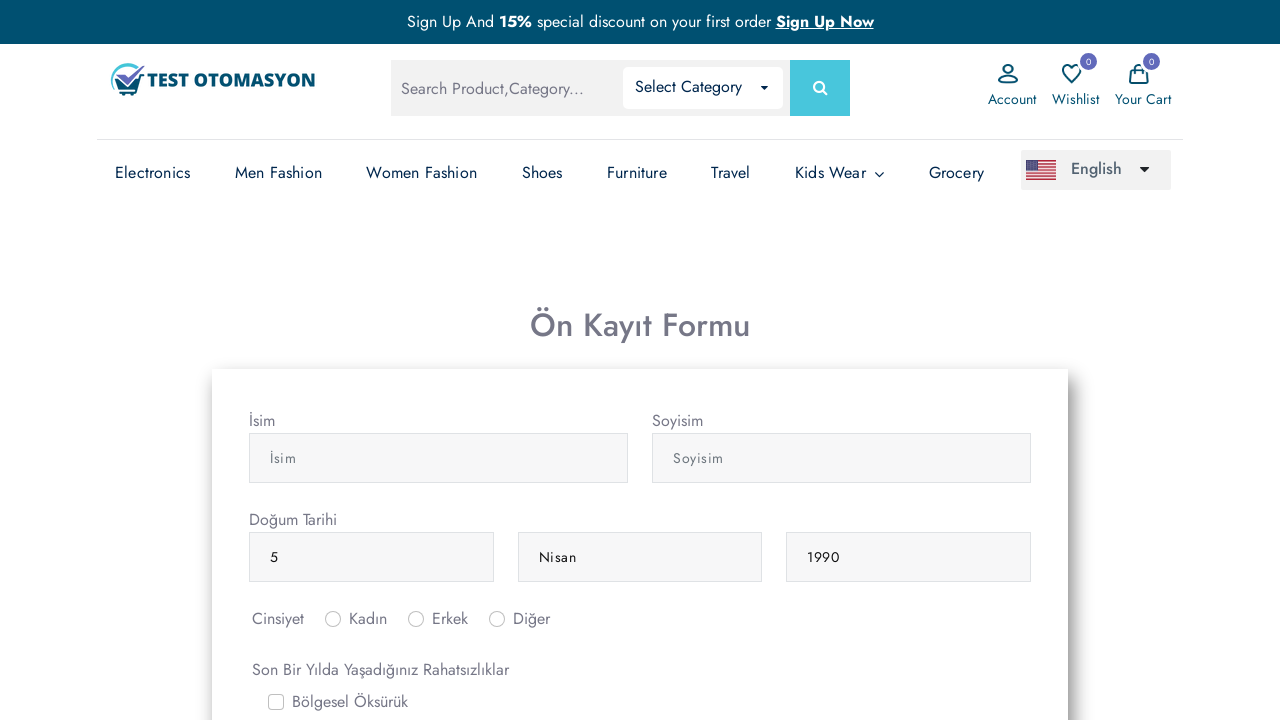

Verified month dropdown contains exactly 13 options
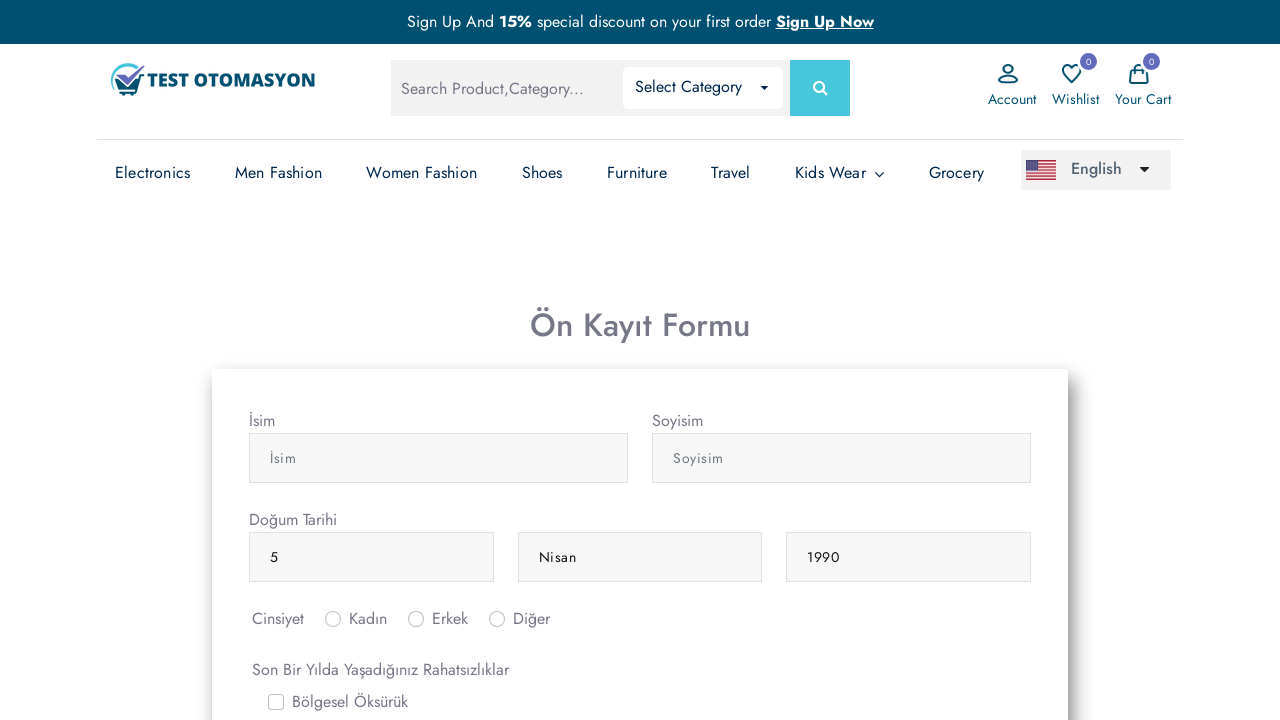

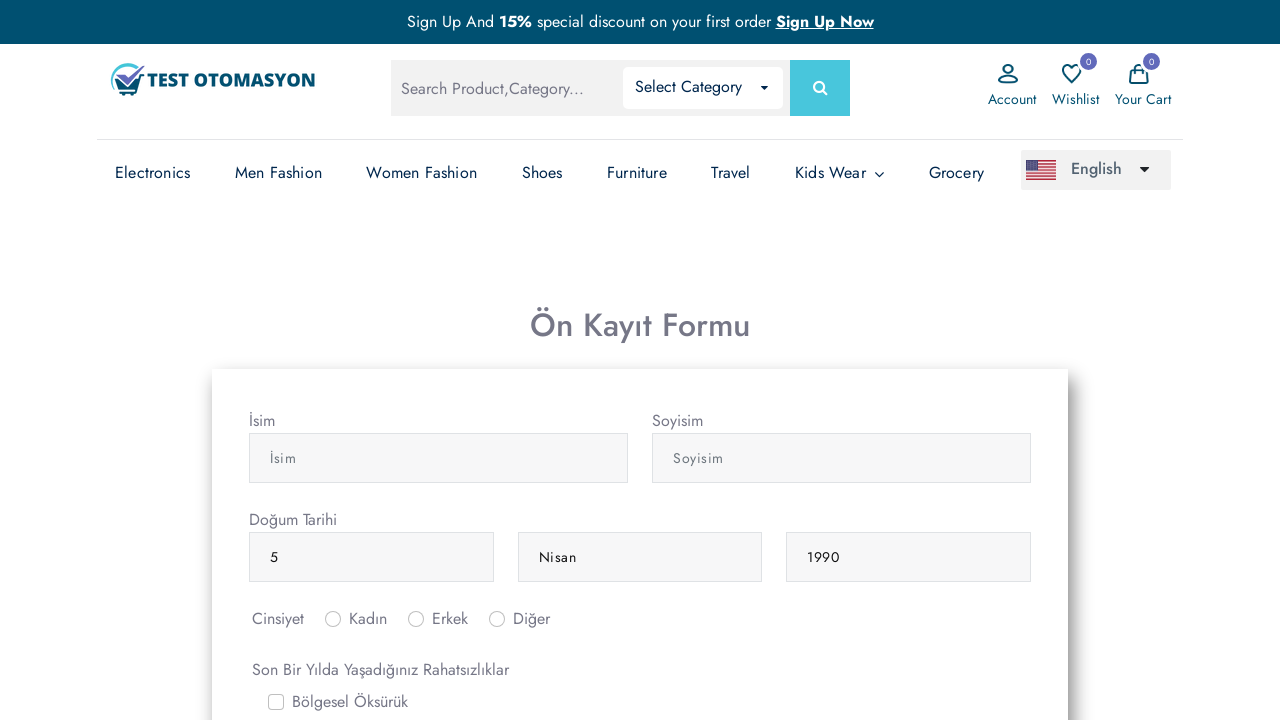